Tests JavaScript alert handling by clicking buttons that trigger JS Alert, JS Confirm, and JS Prompt dialogs, accepting them and entering text in the prompt.

Starting URL: https://the-internet.herokuapp.com/javascript_alerts

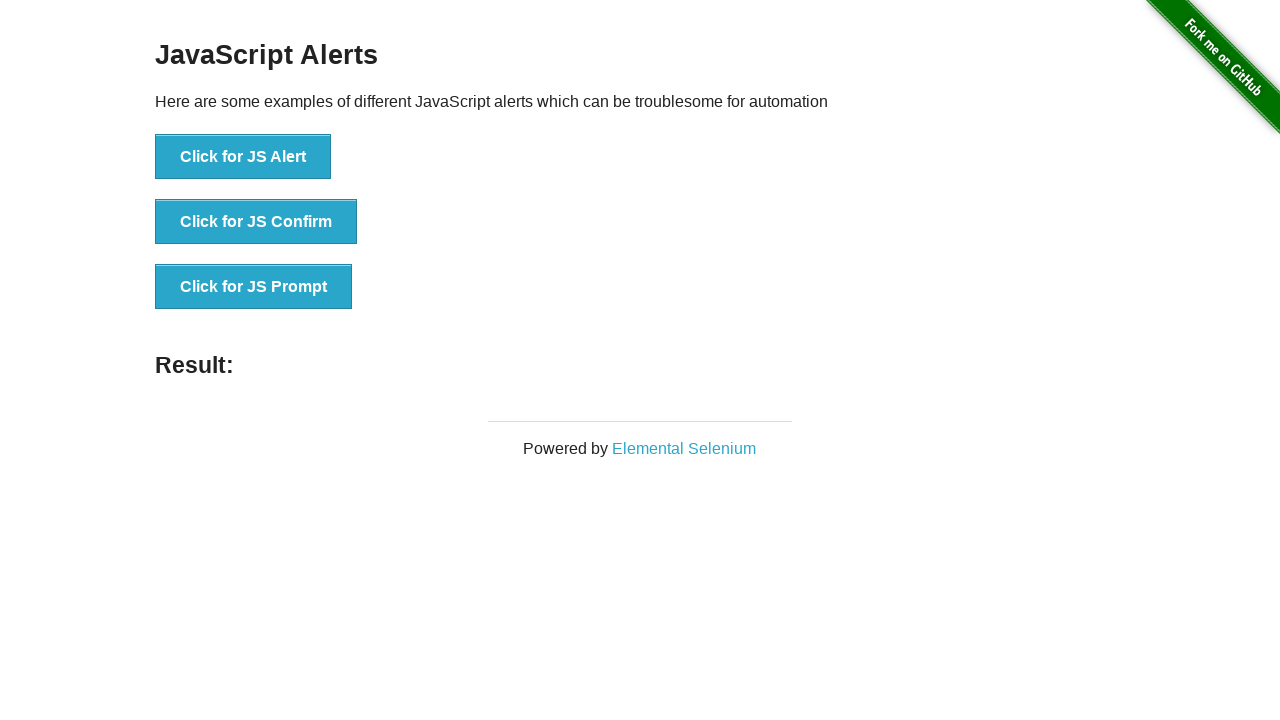

Clicked JS Alert button and accepted the dialog at (243, 157) on button:has-text('Click for JS Alert')
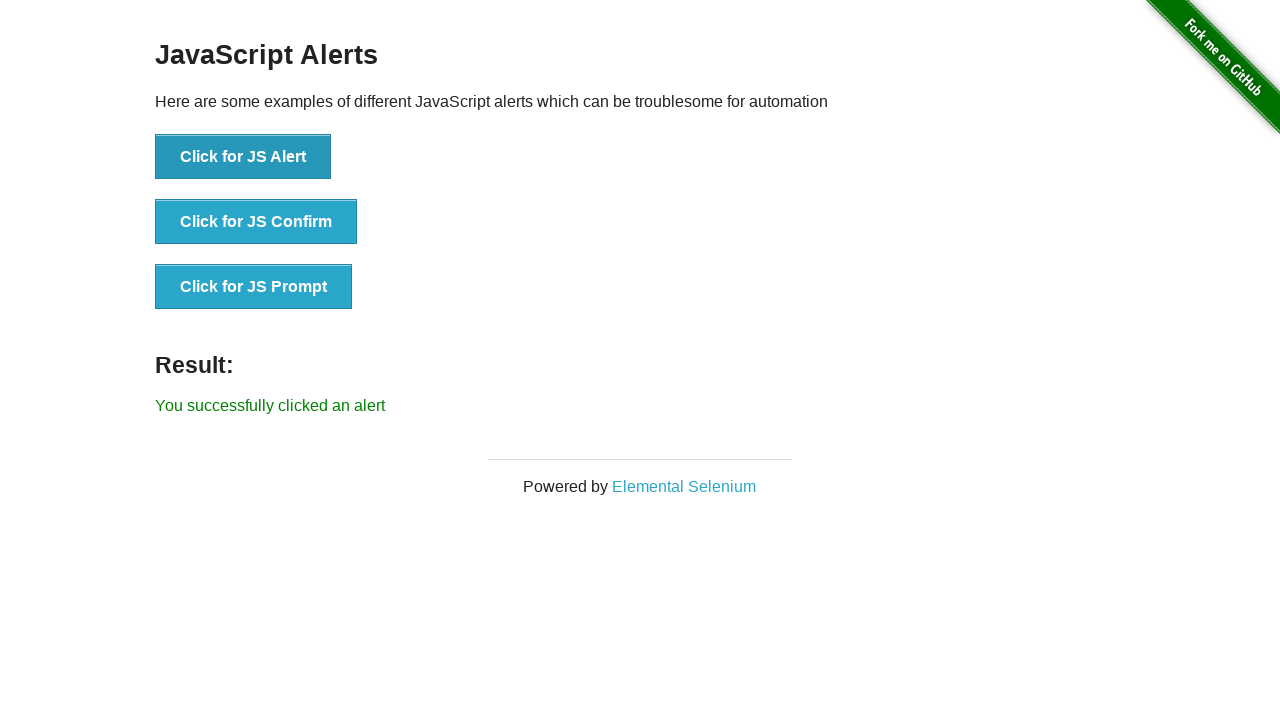

Waited 500ms after JS Alert dialog
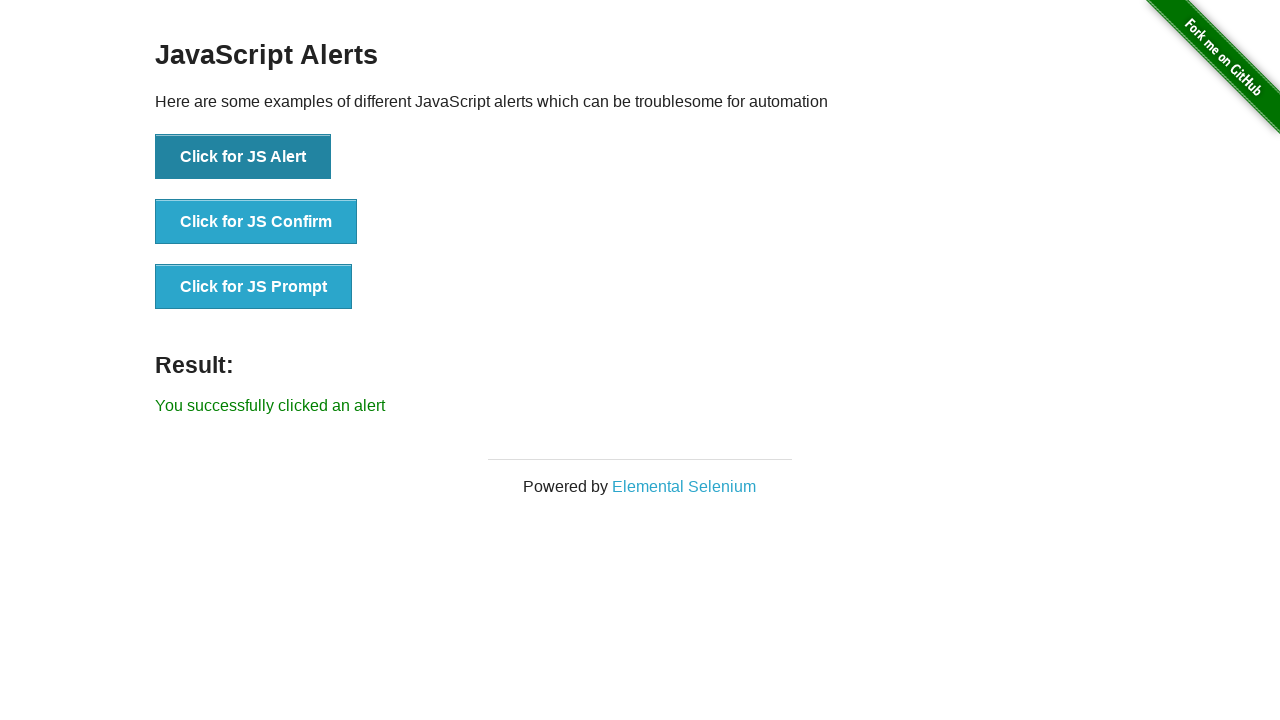

Clicked JS Confirm button and accepted the dialog at (256, 222) on button:has-text('Click for JS Confirm')
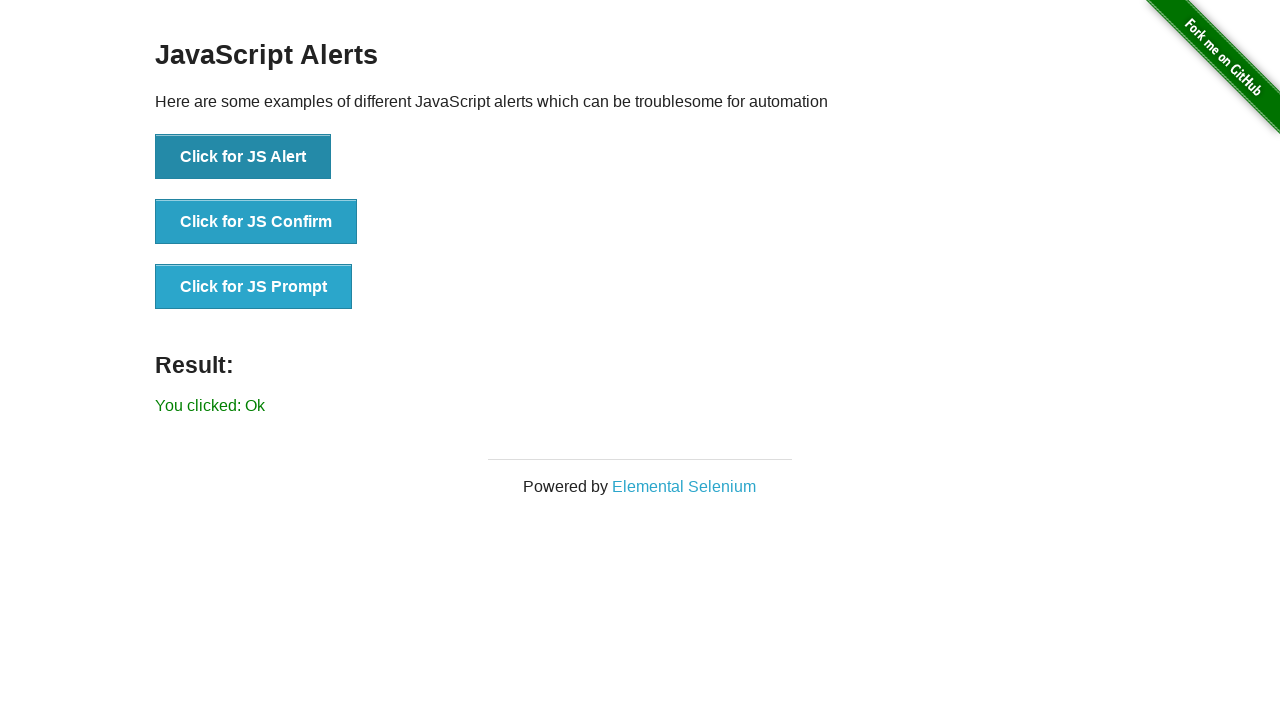

Waited 500ms after JS Confirm dialog
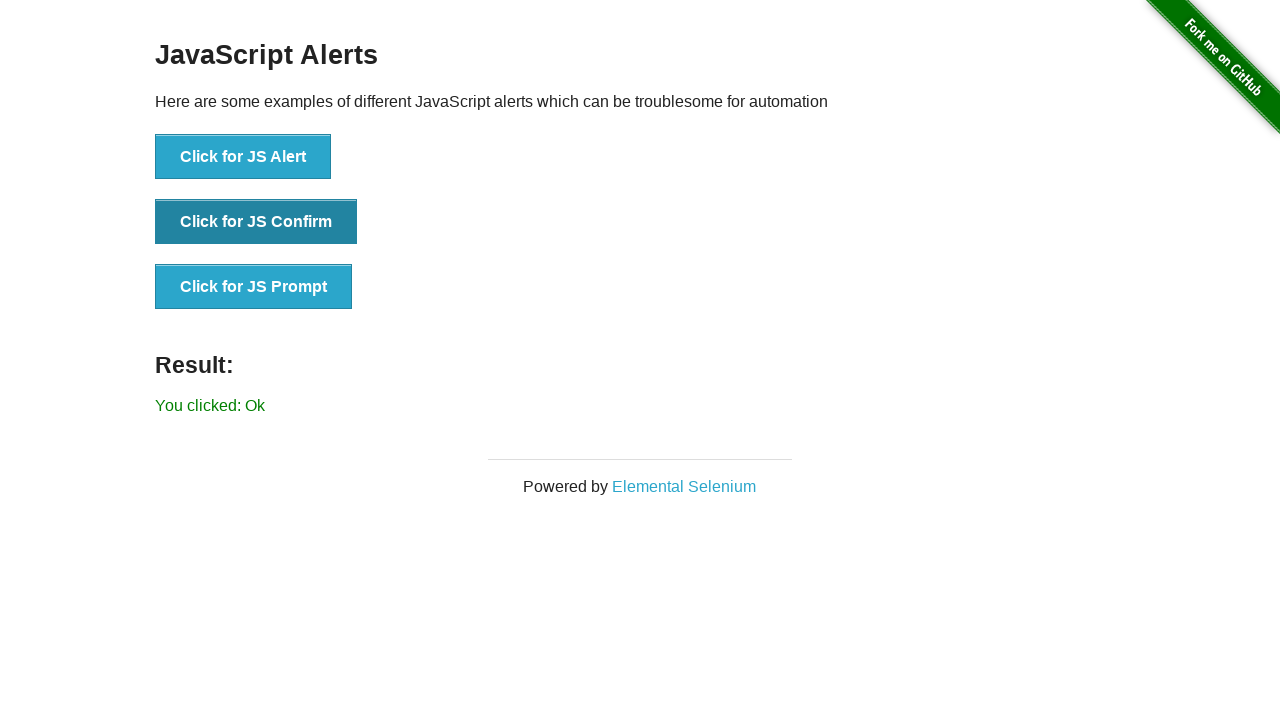

Clicked JS Prompt button and entered 'My name is Jennifer' in the prompt at (254, 287) on button:has-text('Click for JS Prompt')
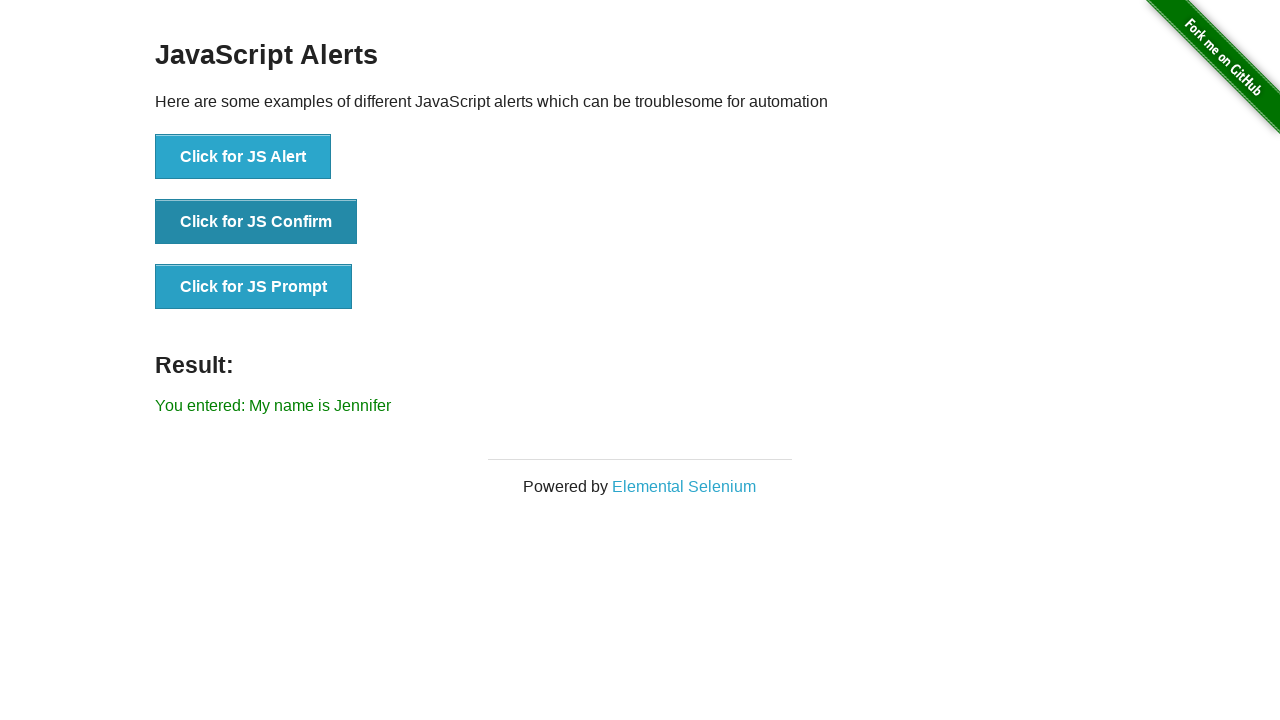

Waited 500ms after JS Prompt dialog
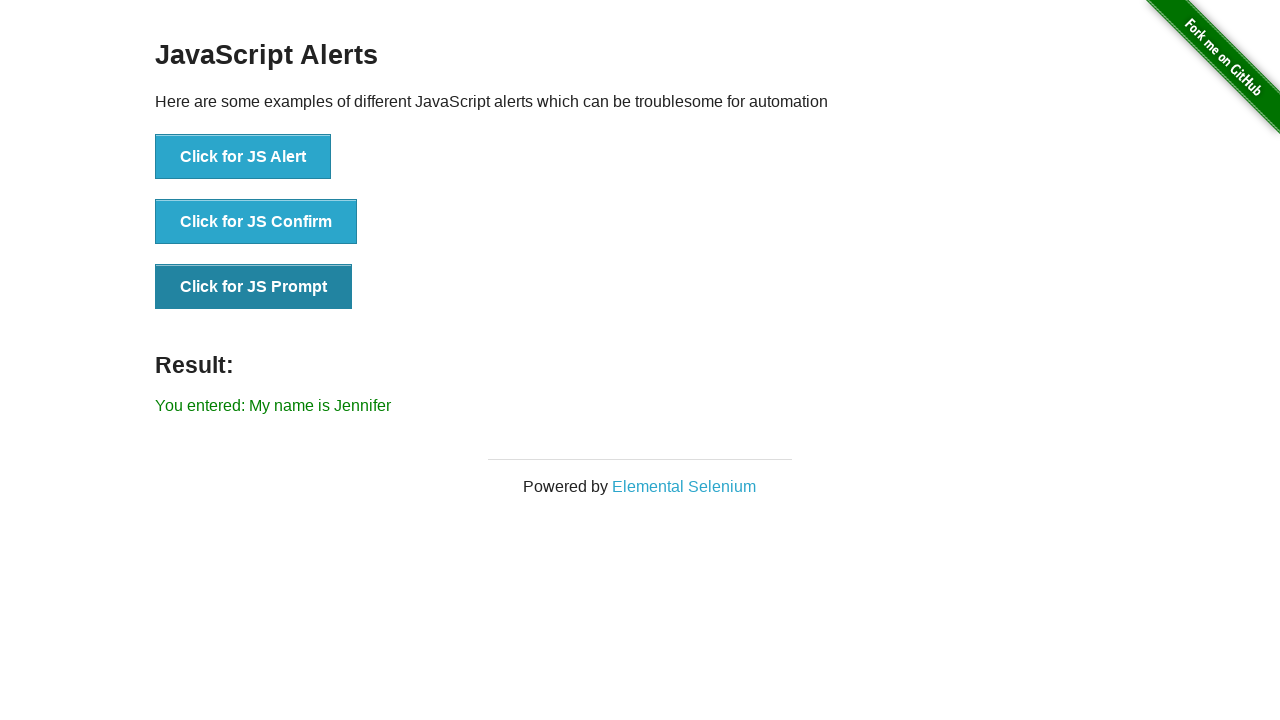

Retrieved result text from #result element
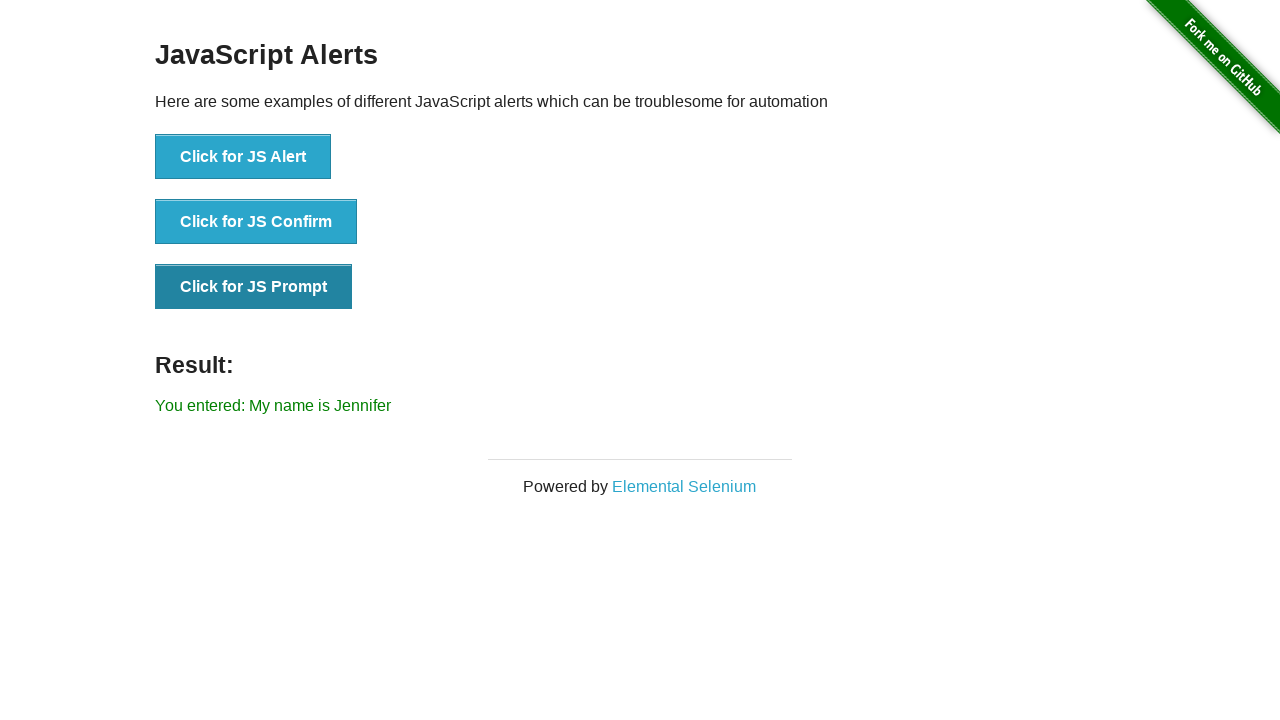

Verified that result text contains 'My name is Jennifer'
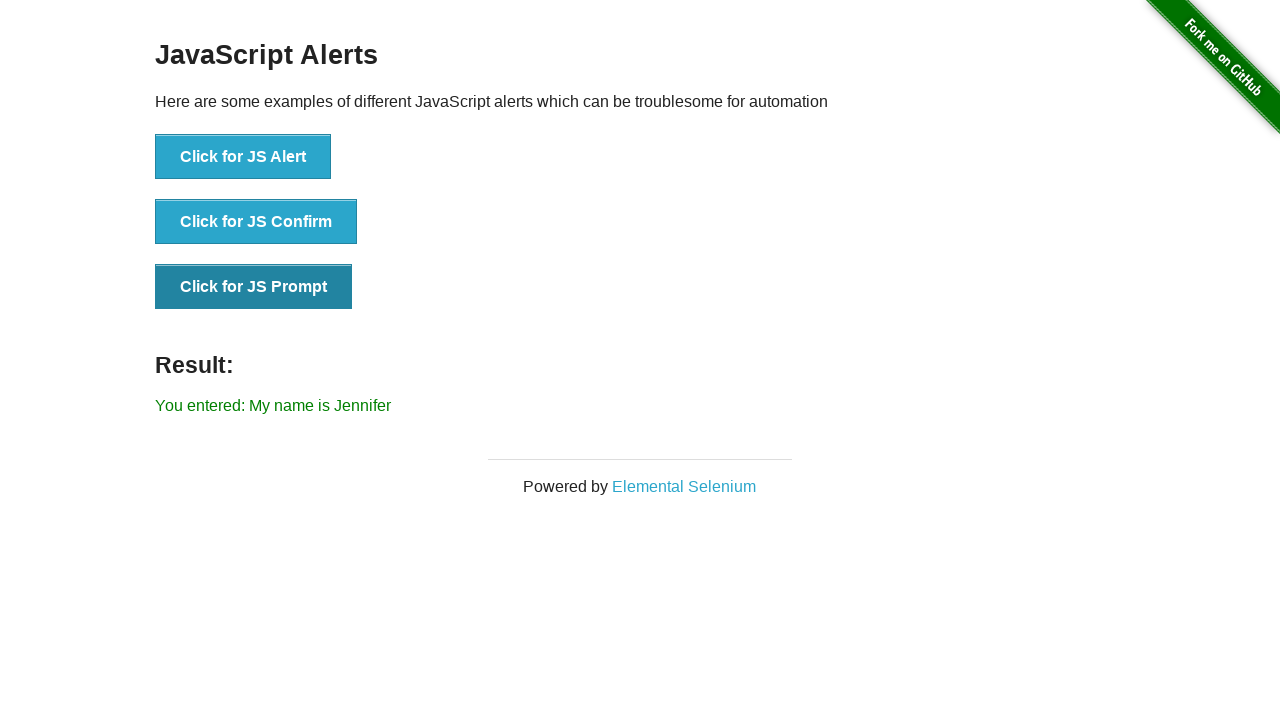

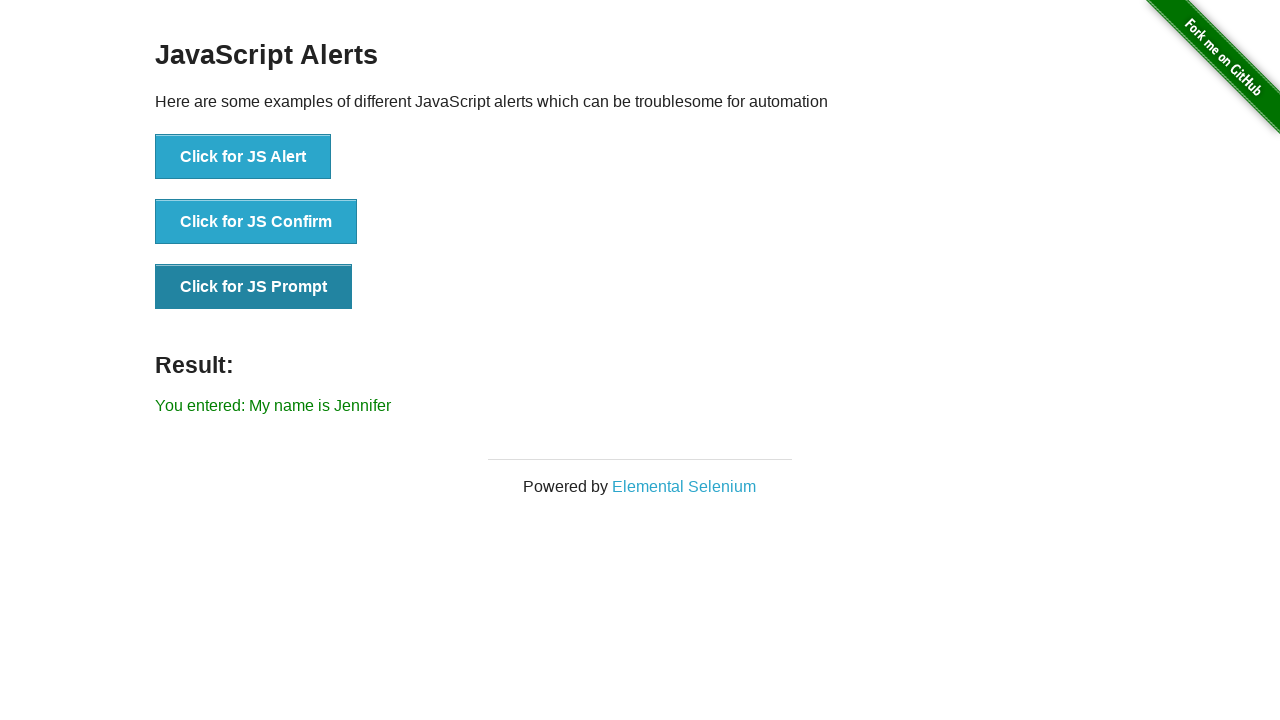